Tests multiple window handling by clicking a link that opens a new window, switching between parent and child windows, and extracting text from both windows

Starting URL: http://the-internet.herokuapp.com/windows

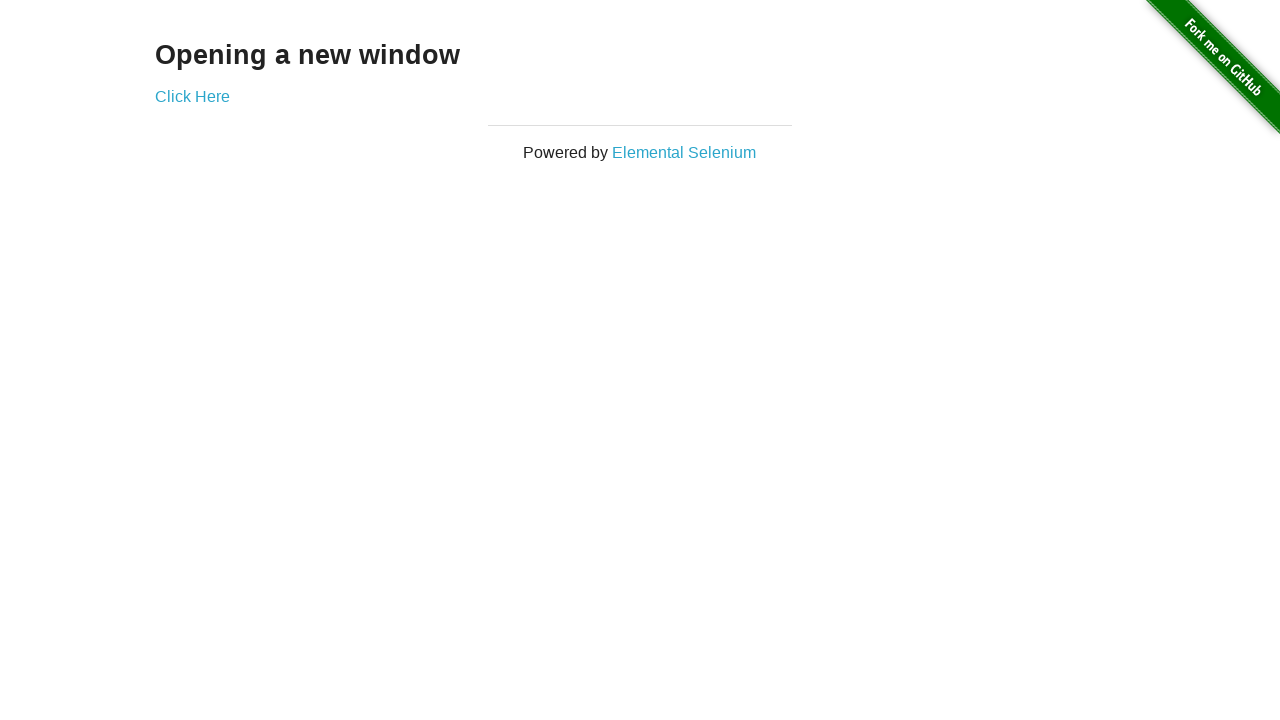

Clicked 'Click Here' link to open new window at (192, 96) on a:has-text('Click Here')
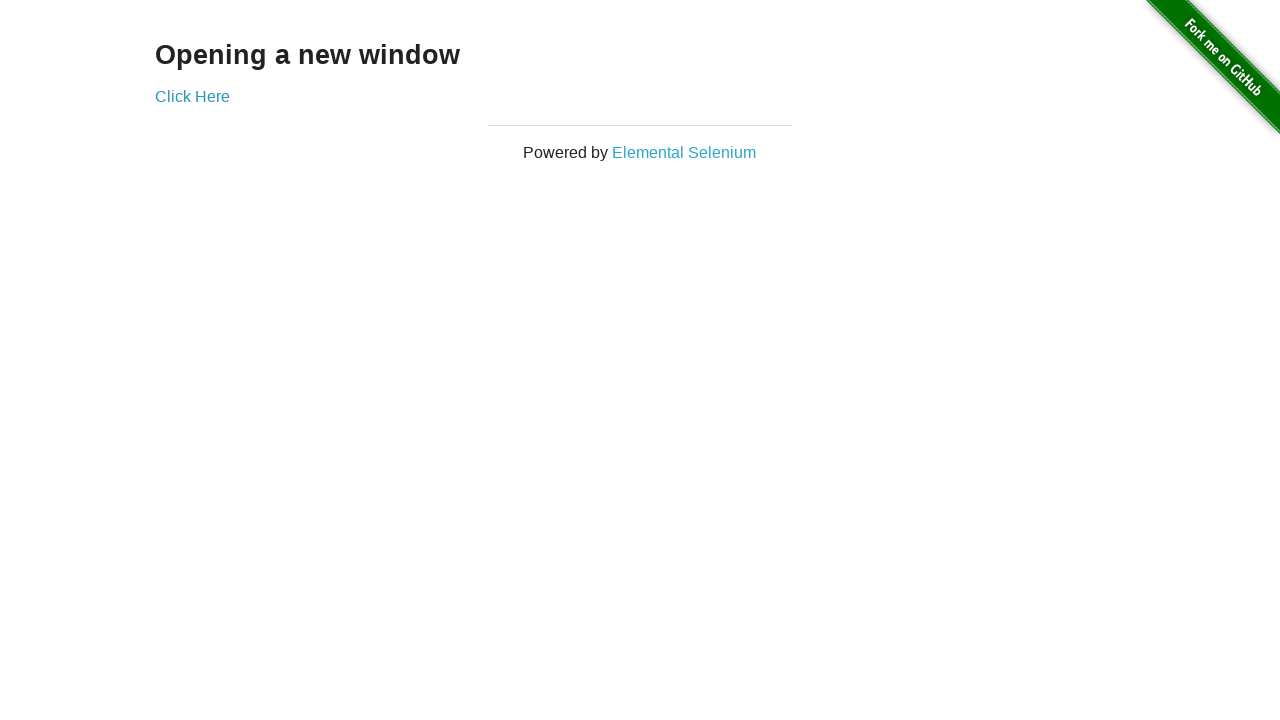

New window opened and captured
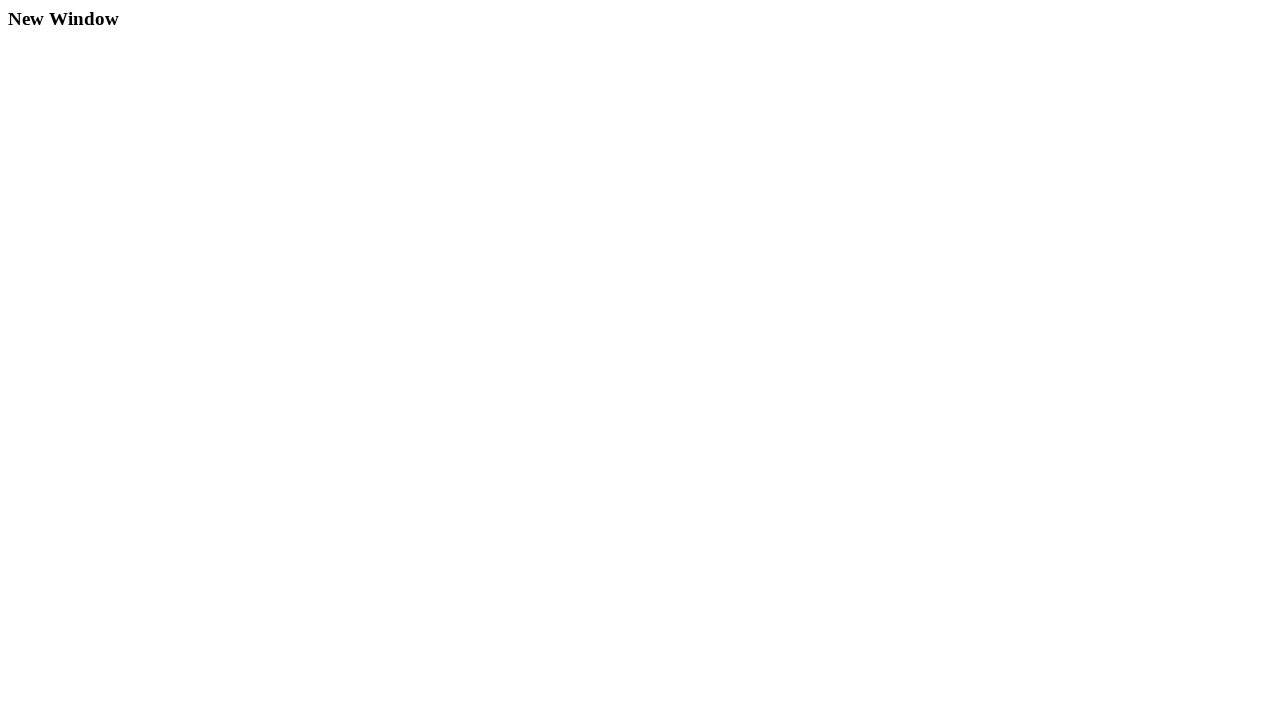

Extracted text from child window: 'New Window'
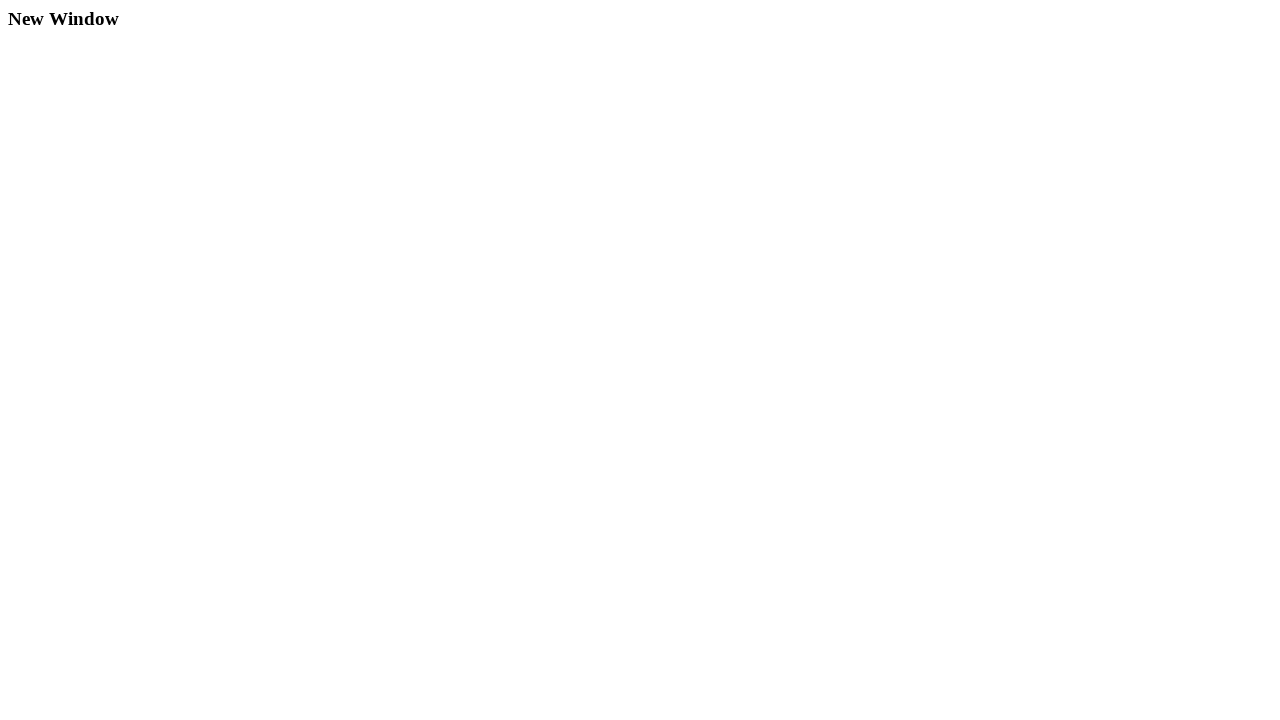

Extracted text from parent window: 'Opening a new window'
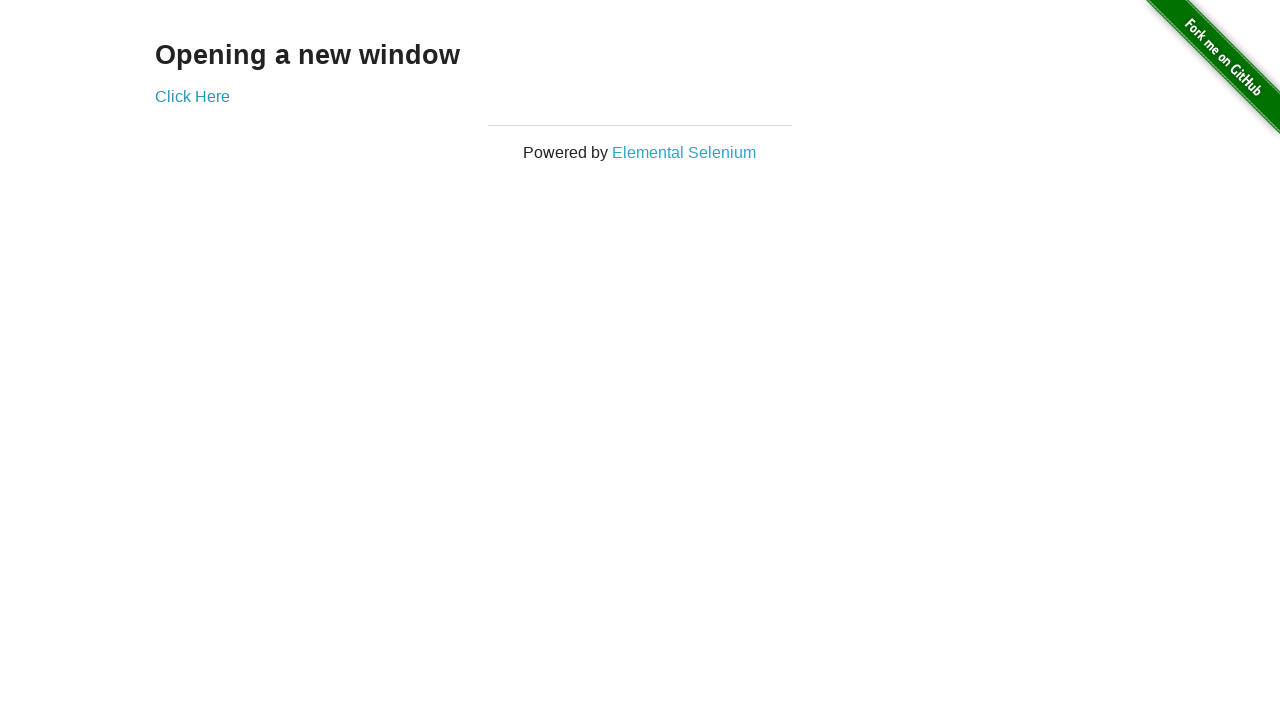

Closed child window
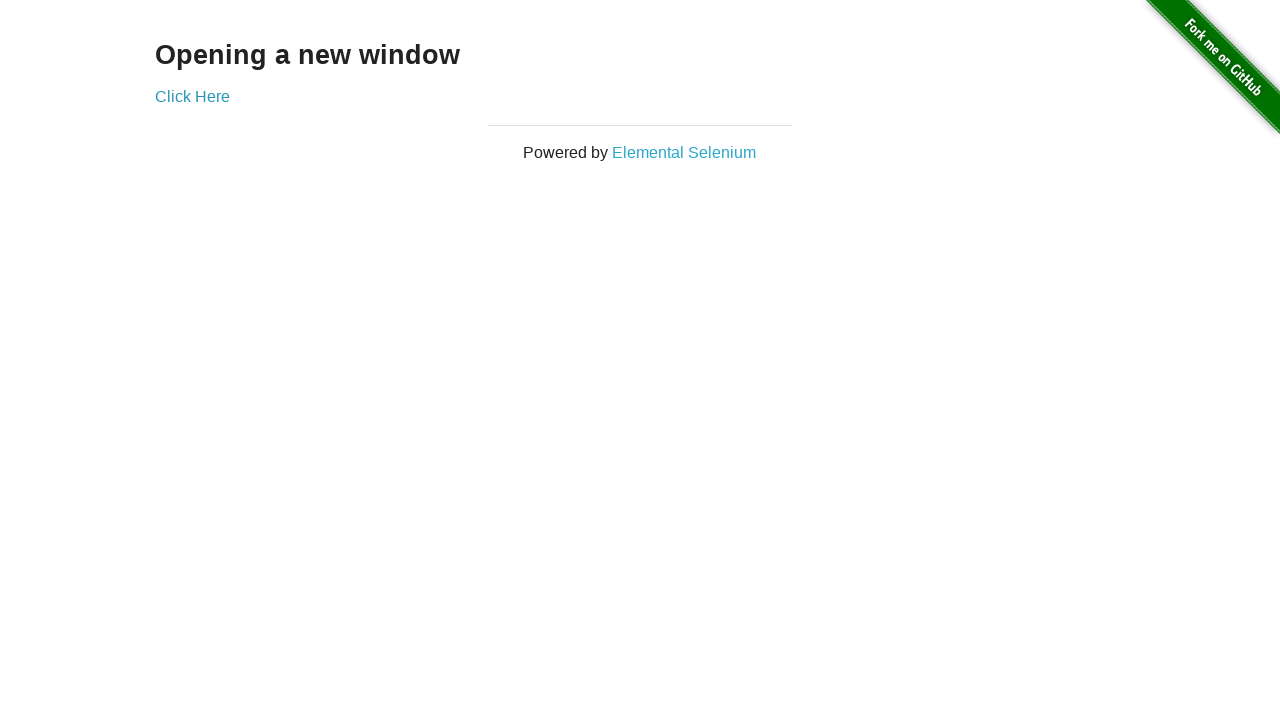

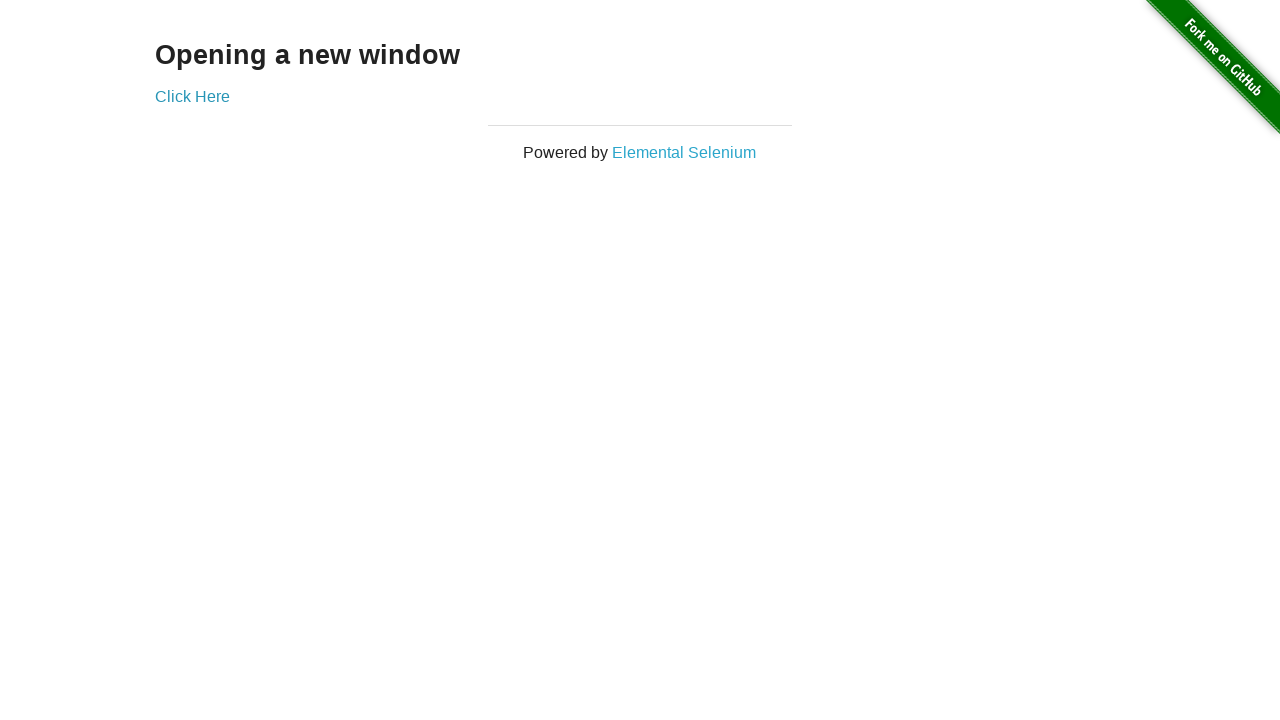